Tests scrolling functionality on a contact form page by filling a subject field and performing scroll operations

Starting URL: https://www.mycontactform.com/samples.php/

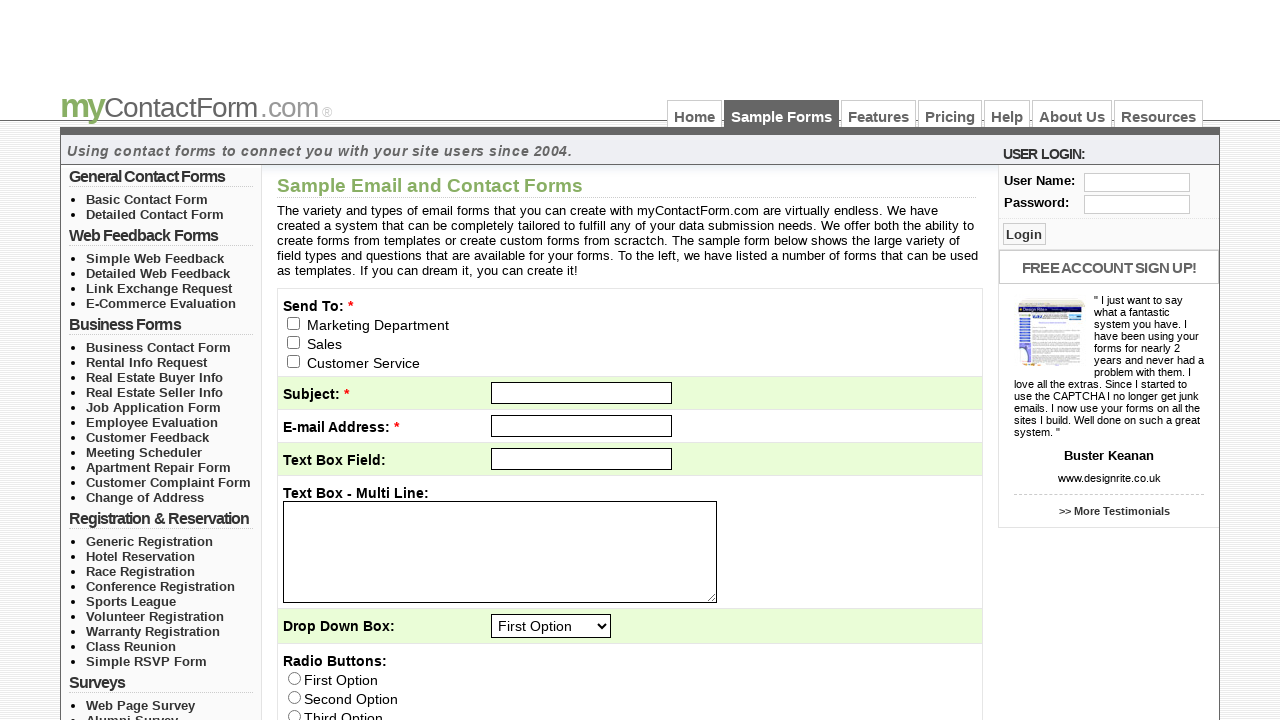

Filled subject field with 'Selenium Assignment' on #subject
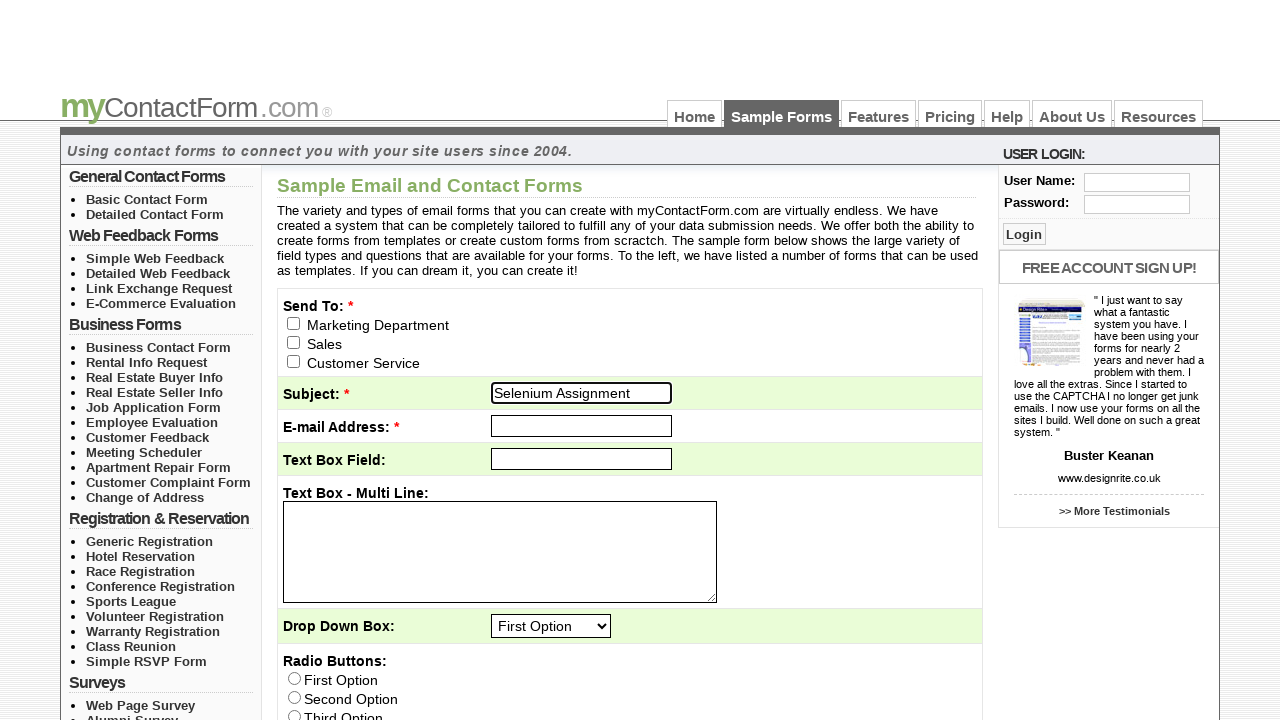

Scrolled down by 600 pixels
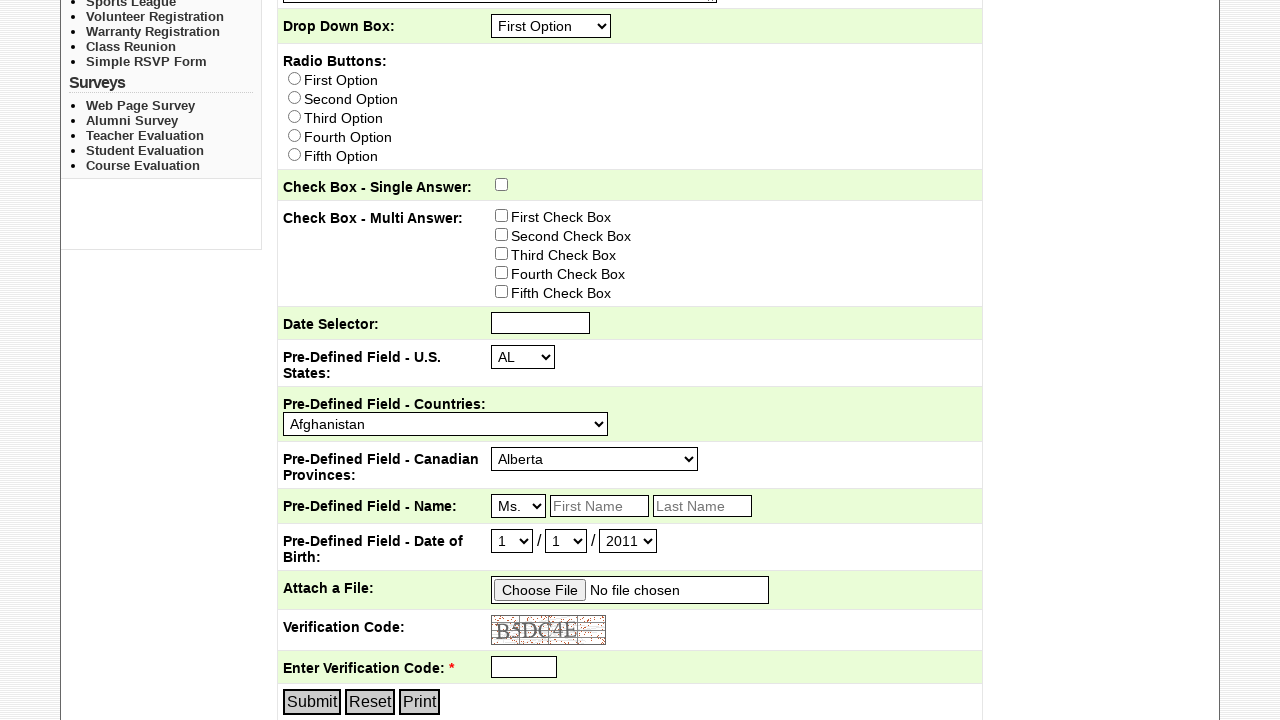

Waited 3 seconds for scroll effect to complete
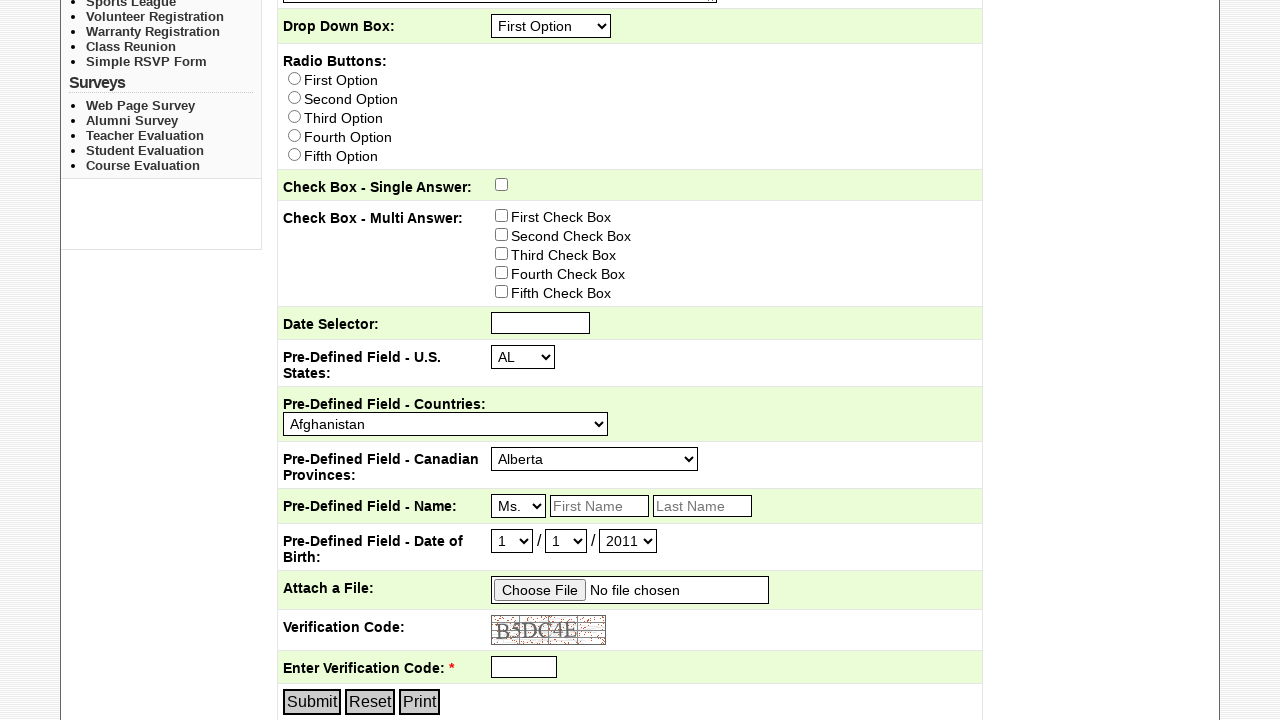

Scrolled up by 600 pixels
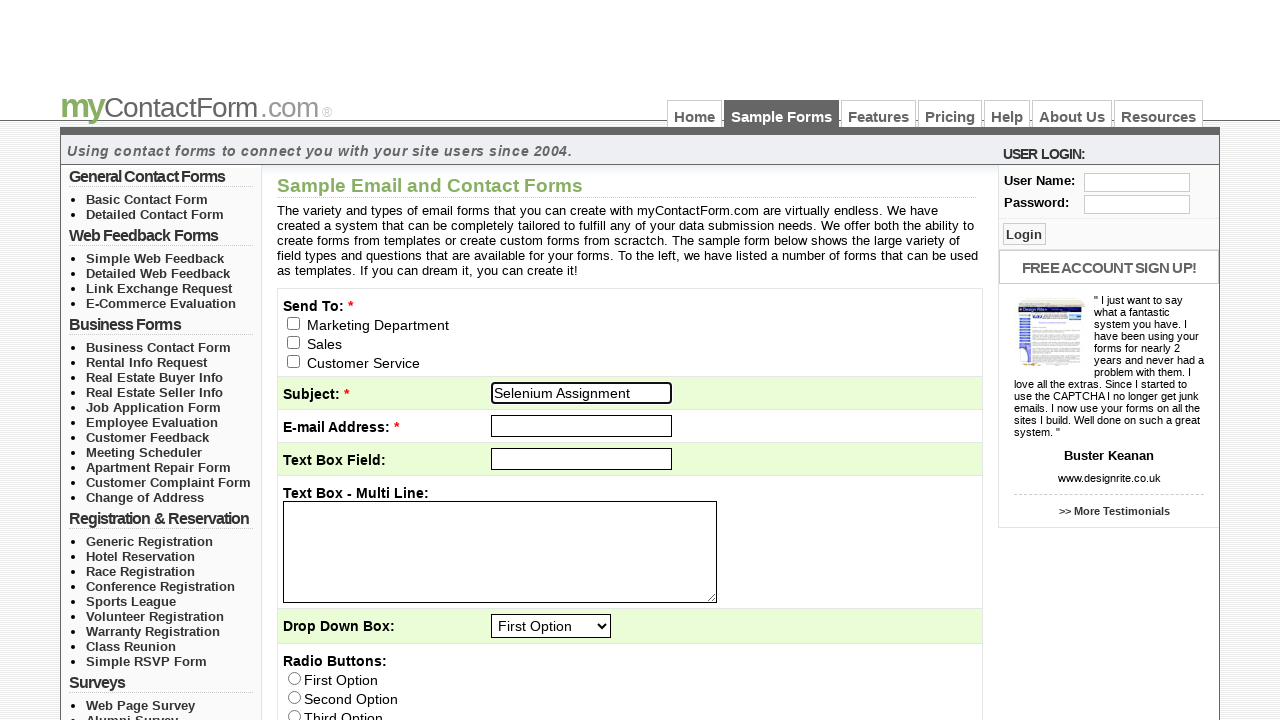

Scrolled subject field into view
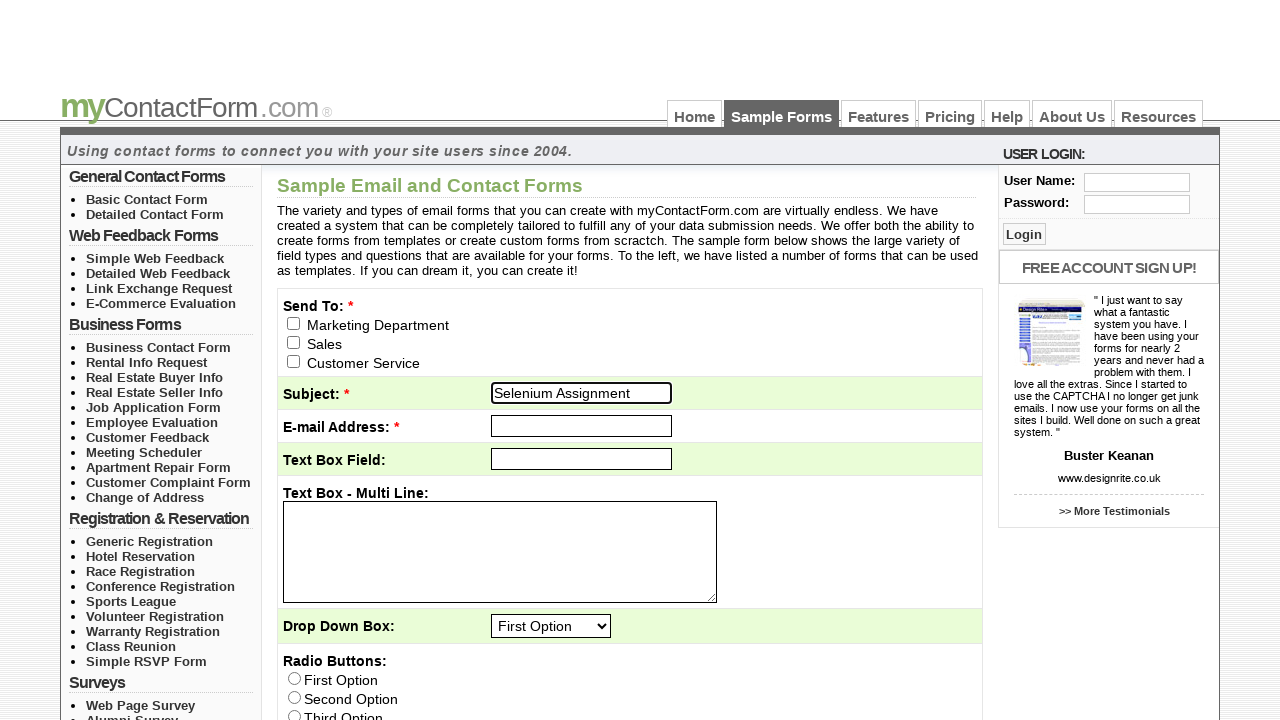

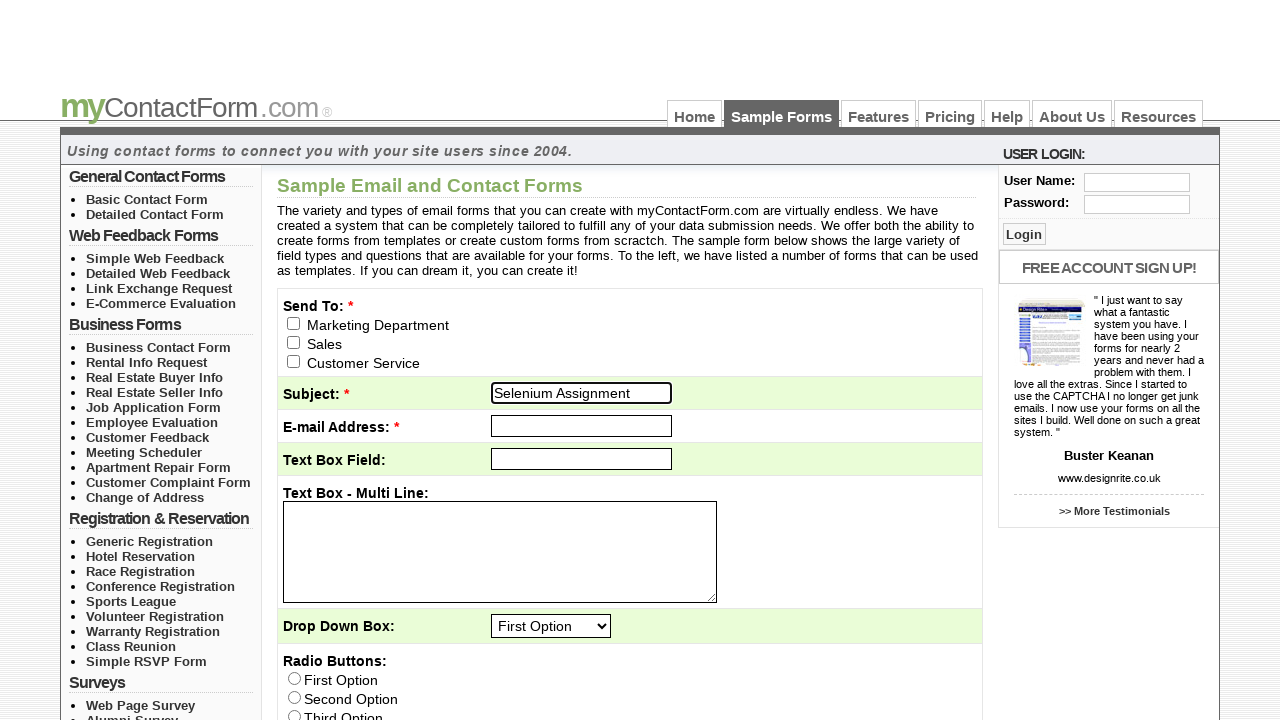